Tests Top List submenu and then verifies the Please Note list items on the page

Starting URL: https://www.99-bottles-of-beer.net/

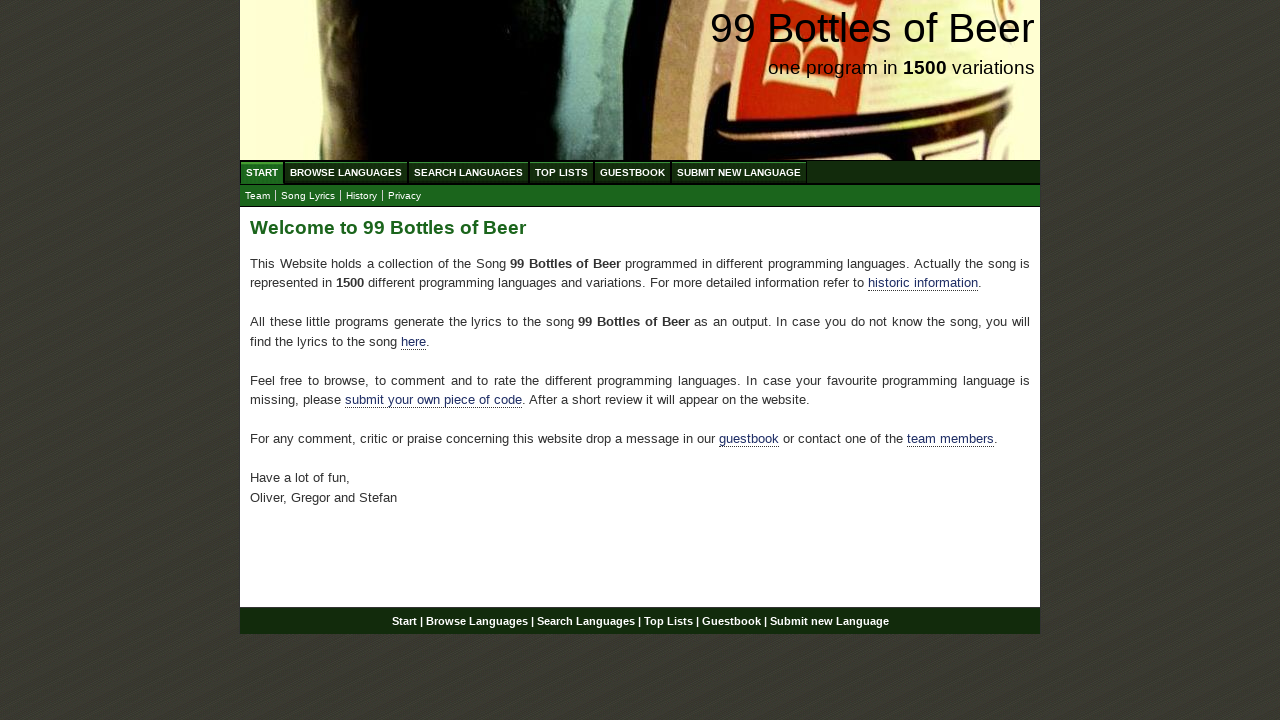

Clicked on Top List menu item at (562, 172) on xpath=//ul[@id= 'menu']//li/a[@href='/toplist.html']
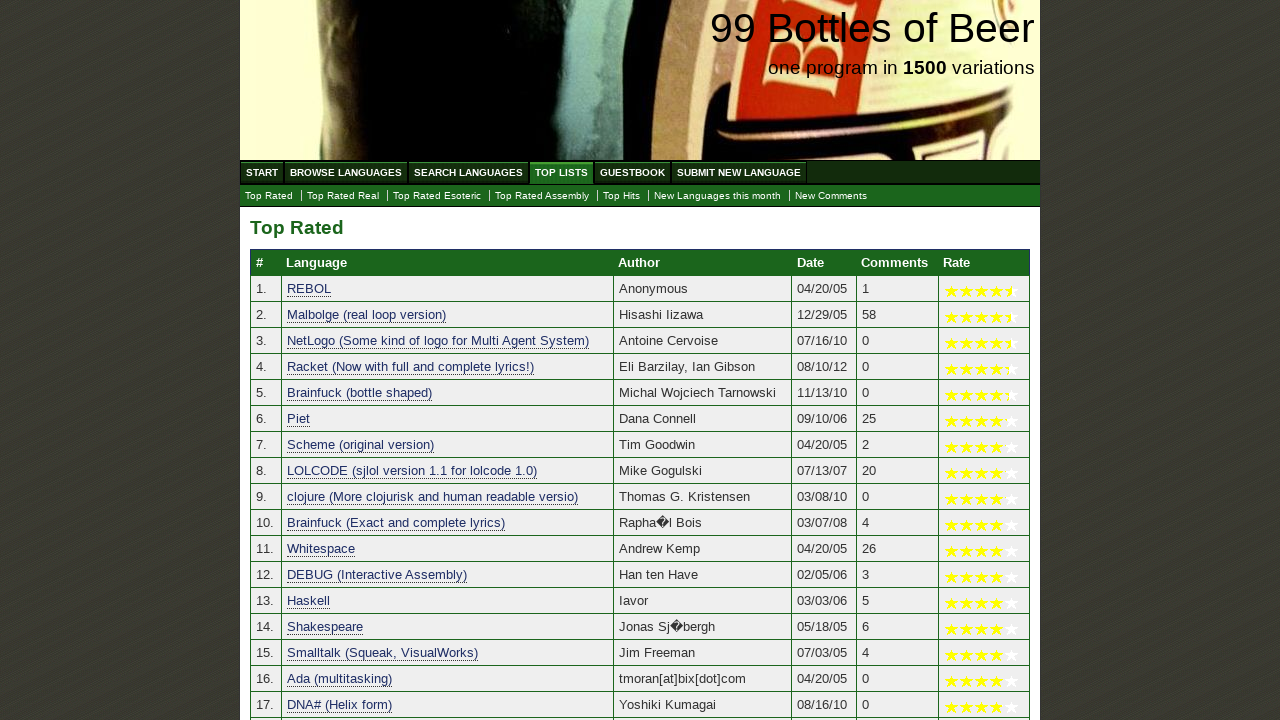

Submenu items loaded and became visible
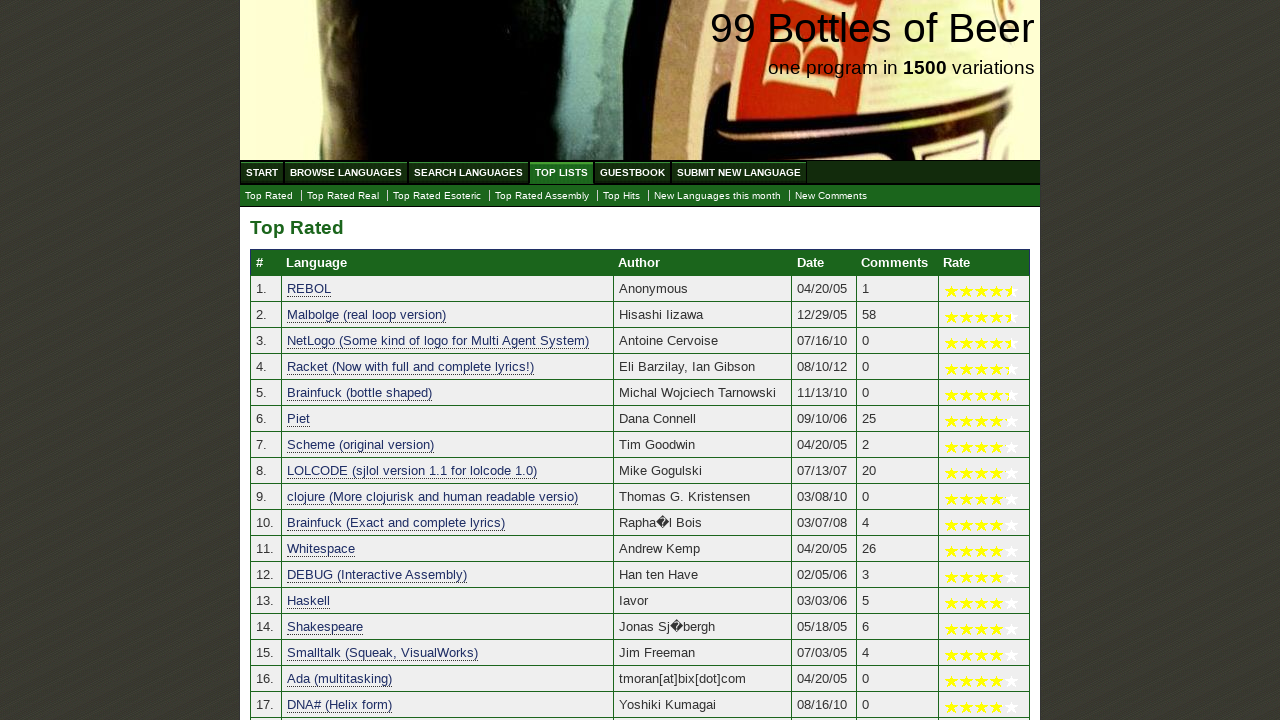

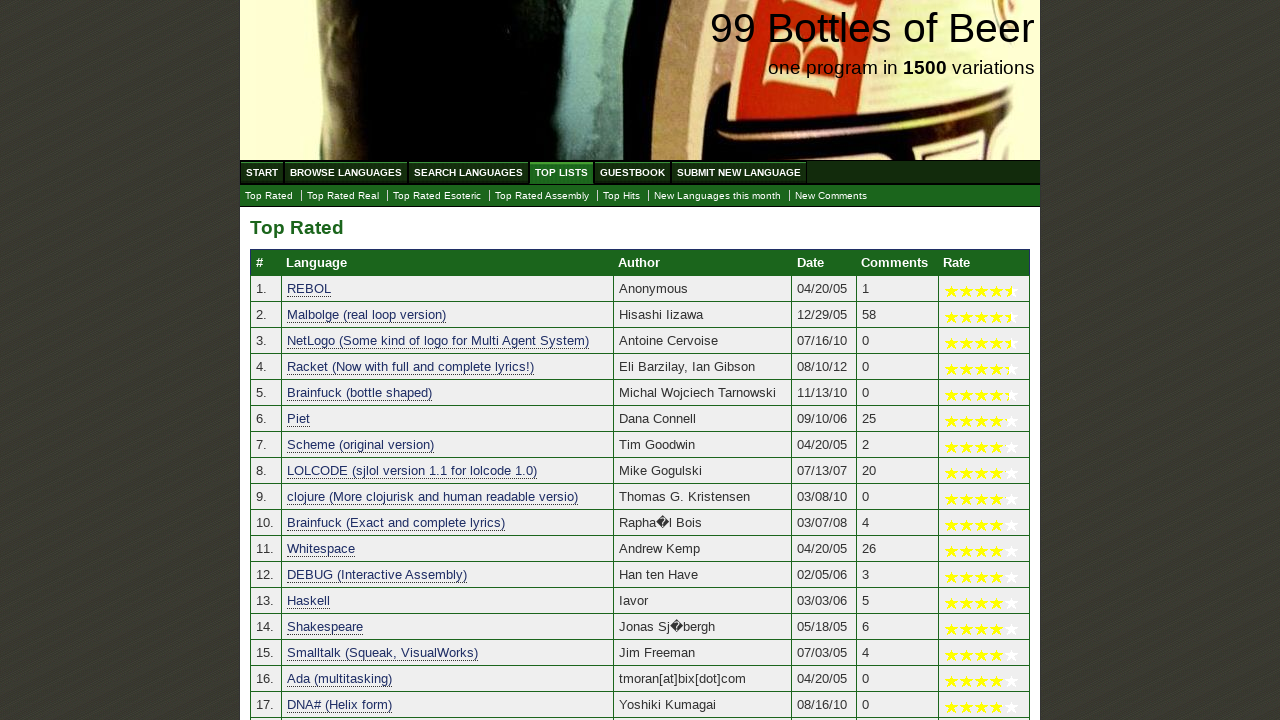